Tests that the DemoQA homepage displays exactly 6 cards by counting elements with the card class

Starting URL: https://demoqa.com/

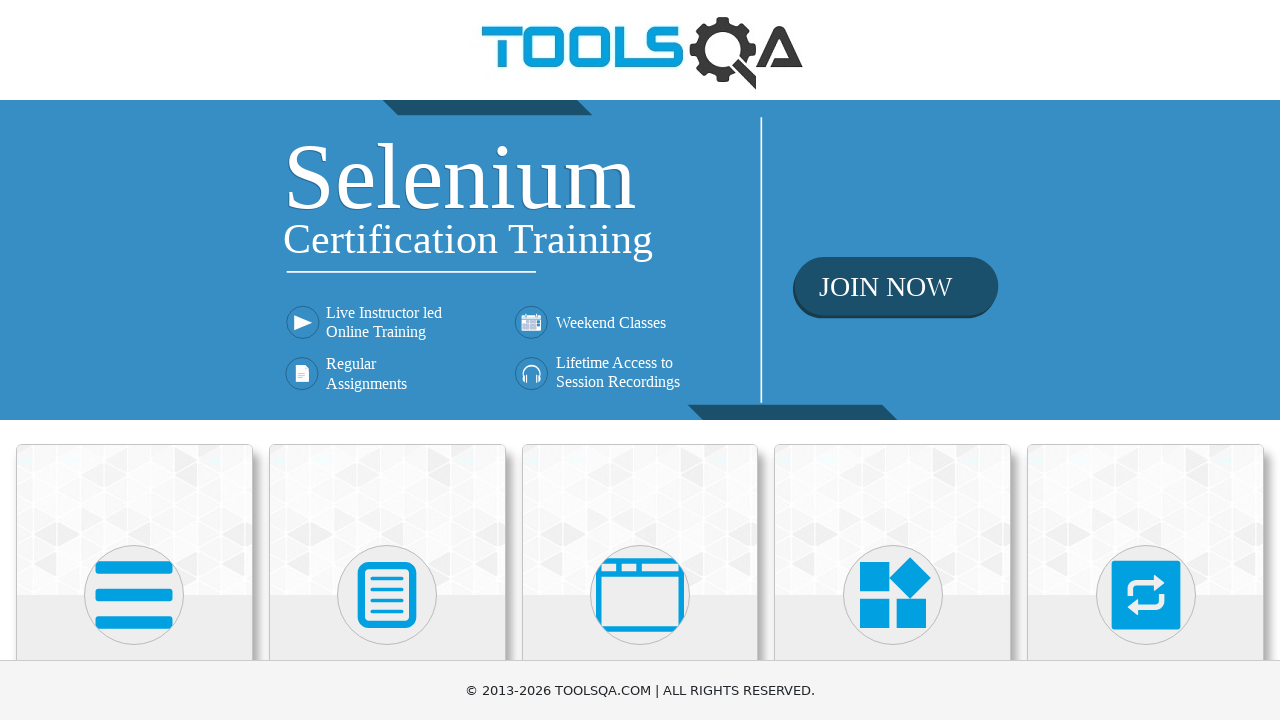

Navigated to DemoQA homepage
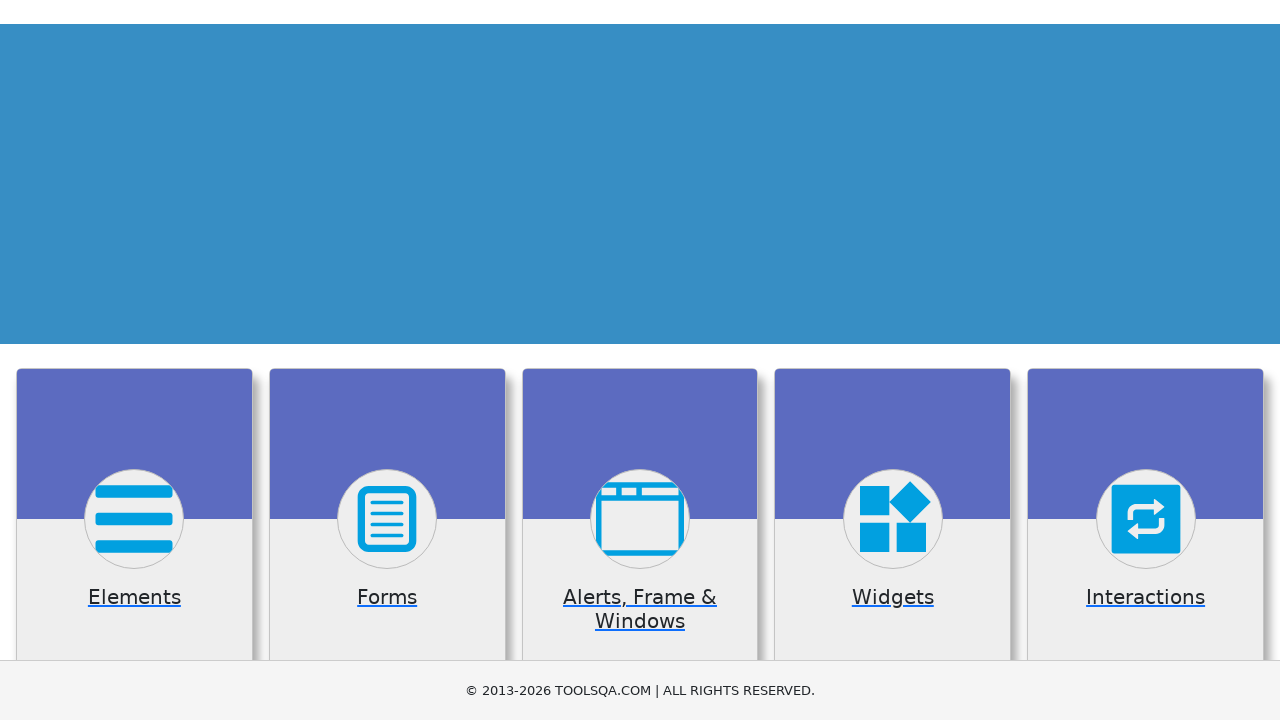

Located all card elements on the page
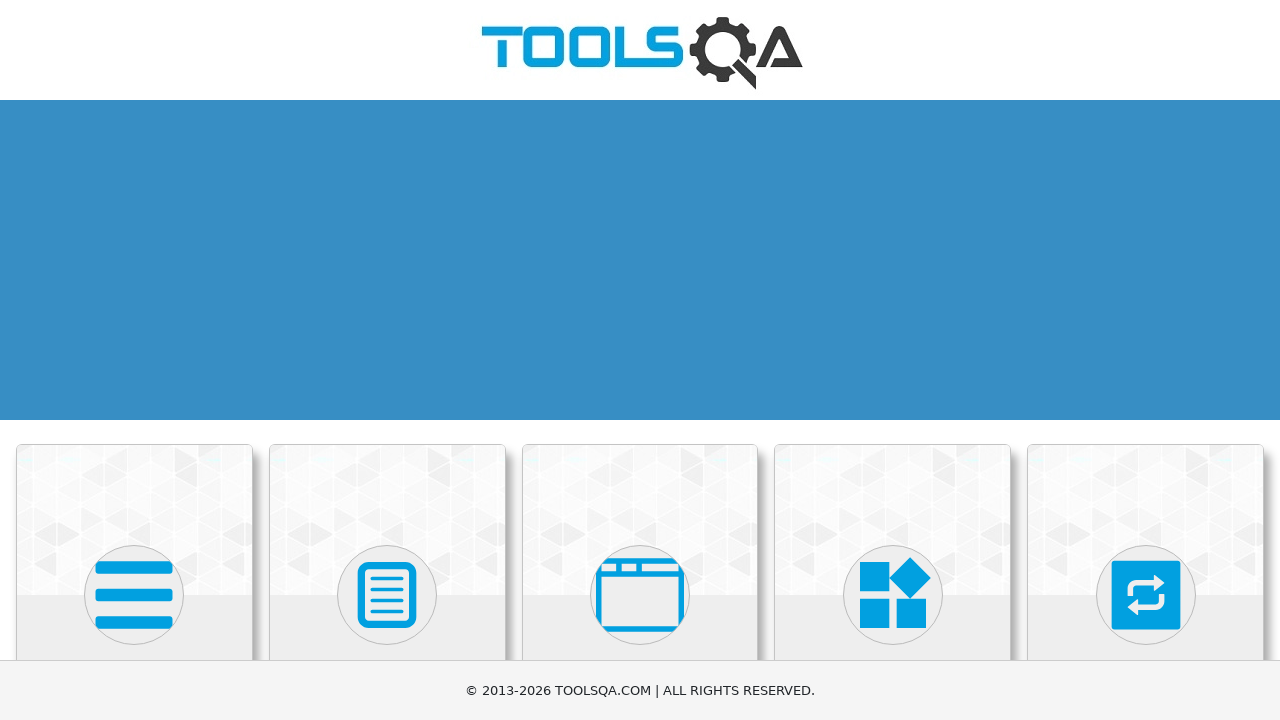

Verified that exactly 6 cards are displayed on the homepage
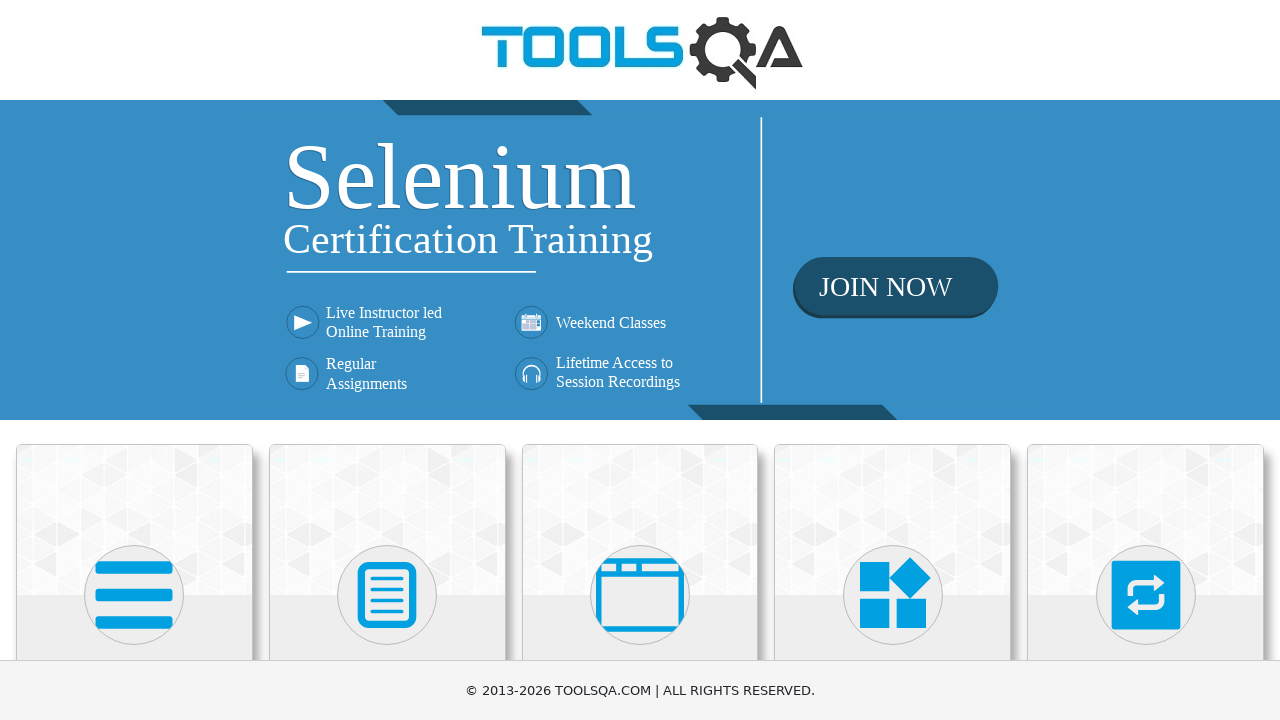

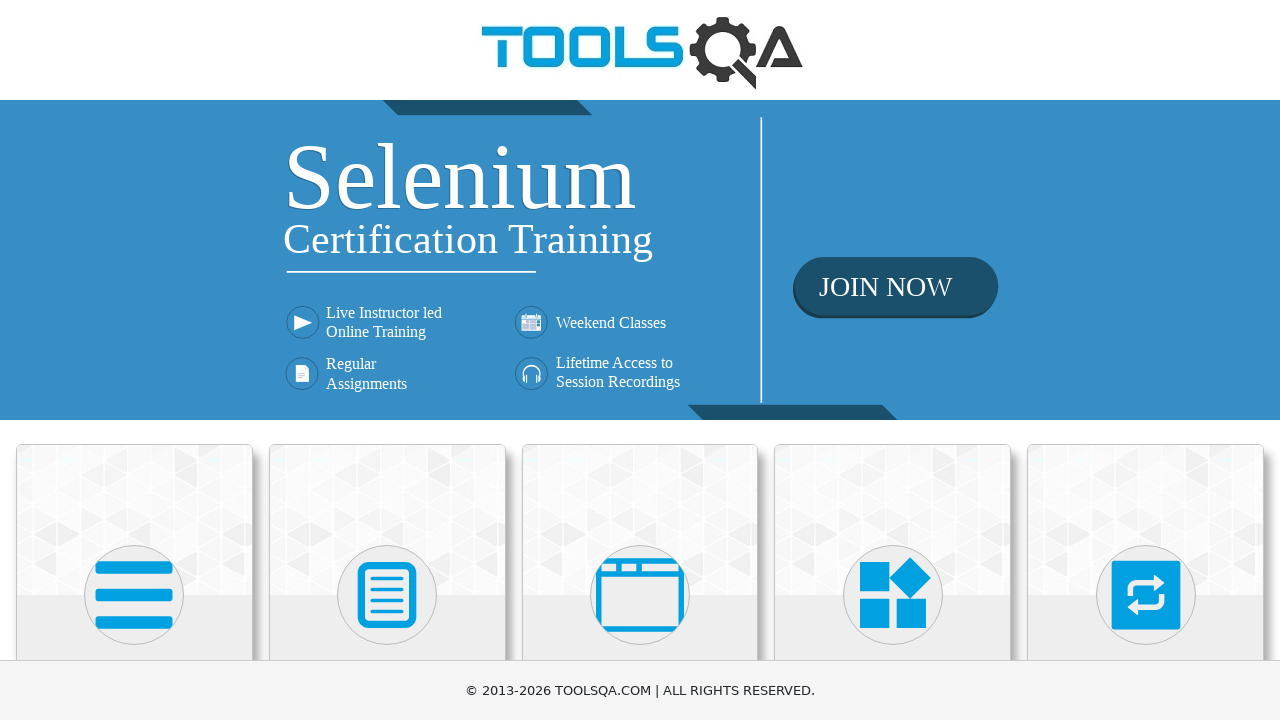